Tests JavaScript alert and confirm dialog handling by entering a name, triggering alerts, accepting the first alert, and dismissing the confirm dialog

Starting URL: https://rahulshettyacademy.com/AutomationPractice/

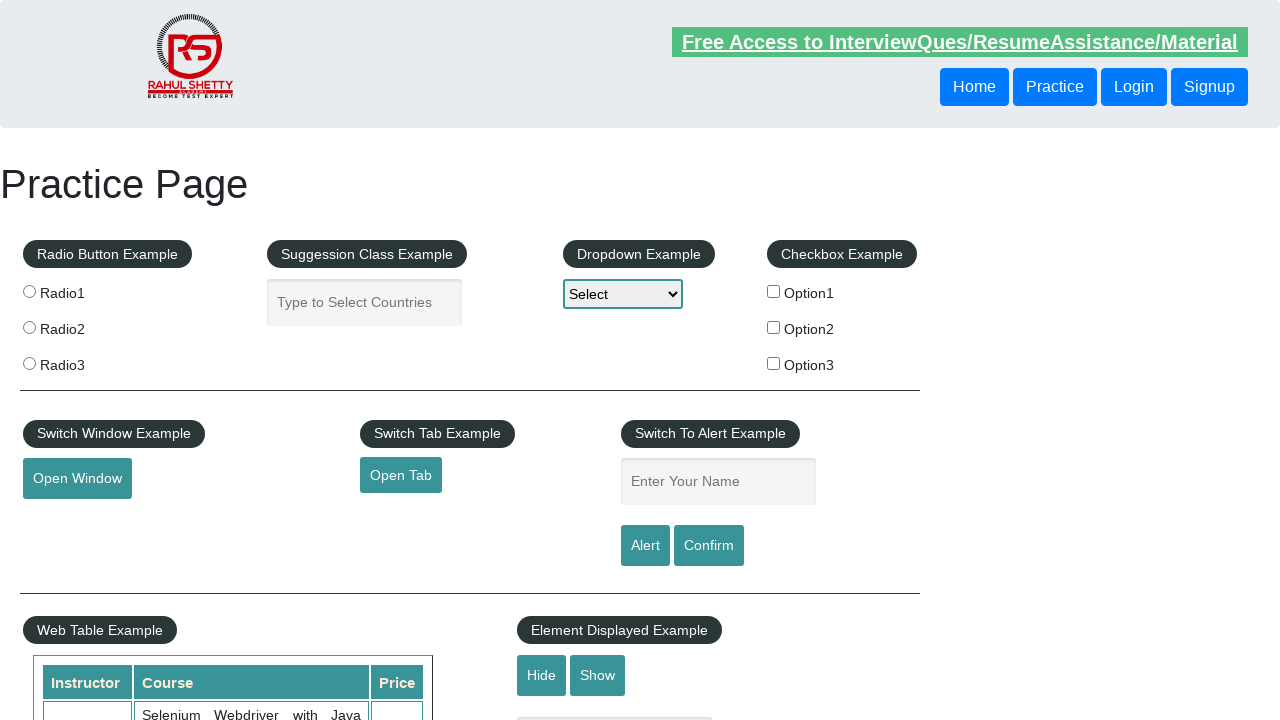

Filled name input field with 'Sirisha' on input[name='enter-name']
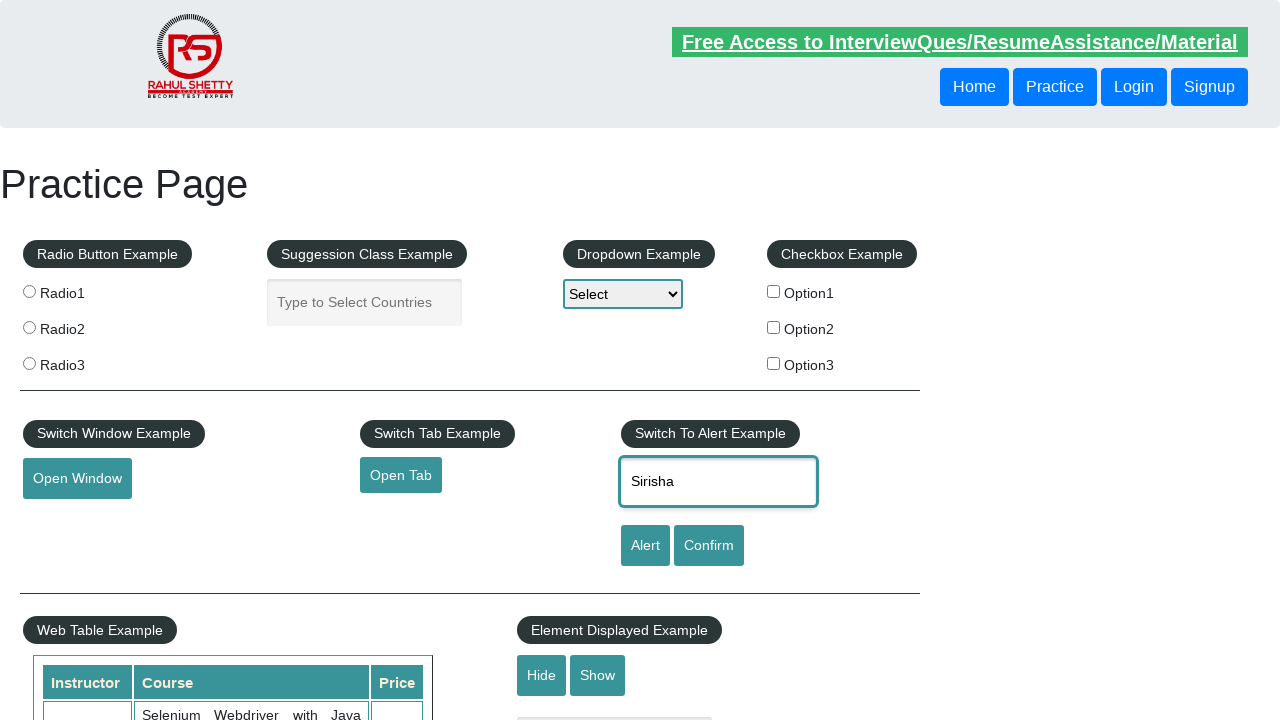

Clicked alert button to trigger JavaScript alert at (645, 546) on #alertbtn
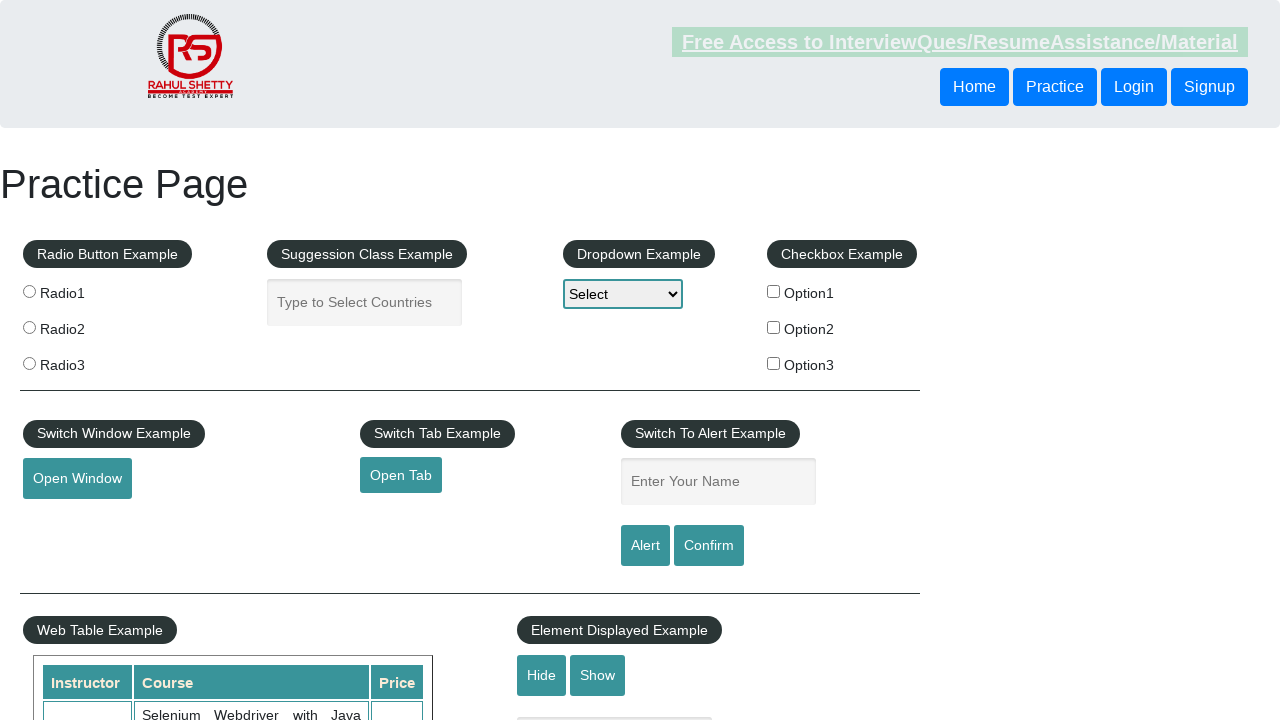

Set up dialog handler to accept alert
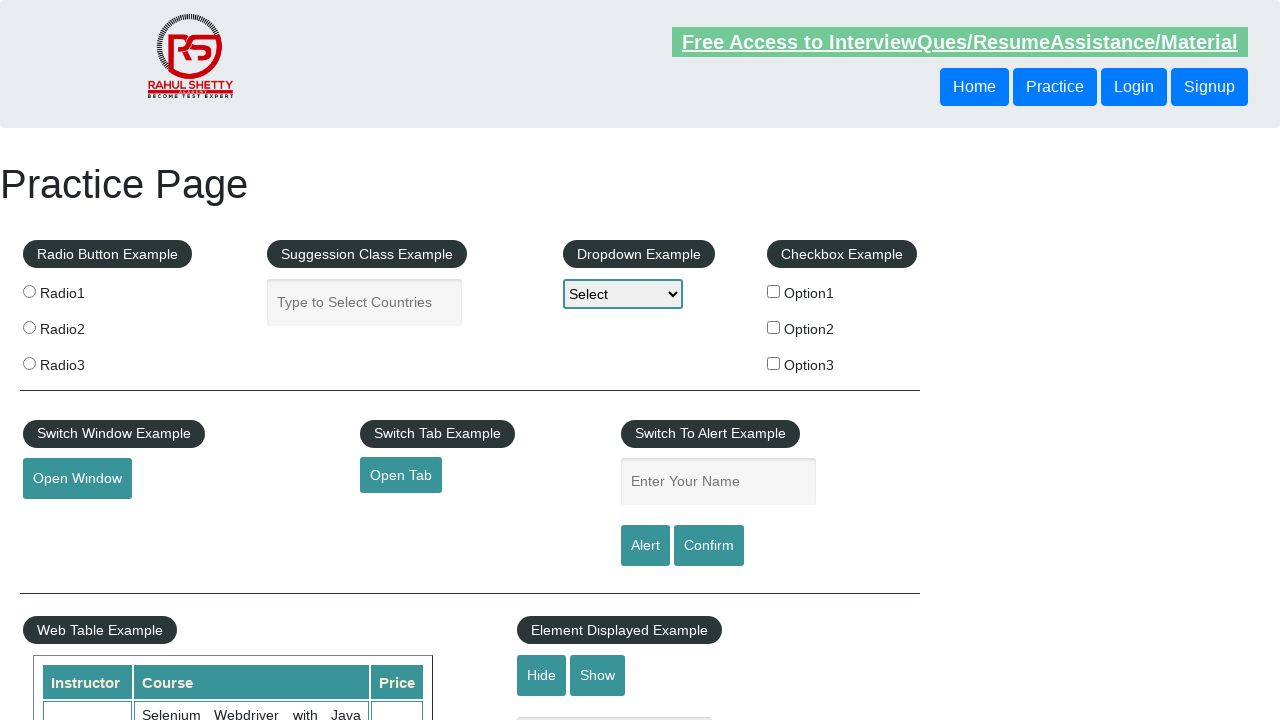

Waited for alert handling to complete
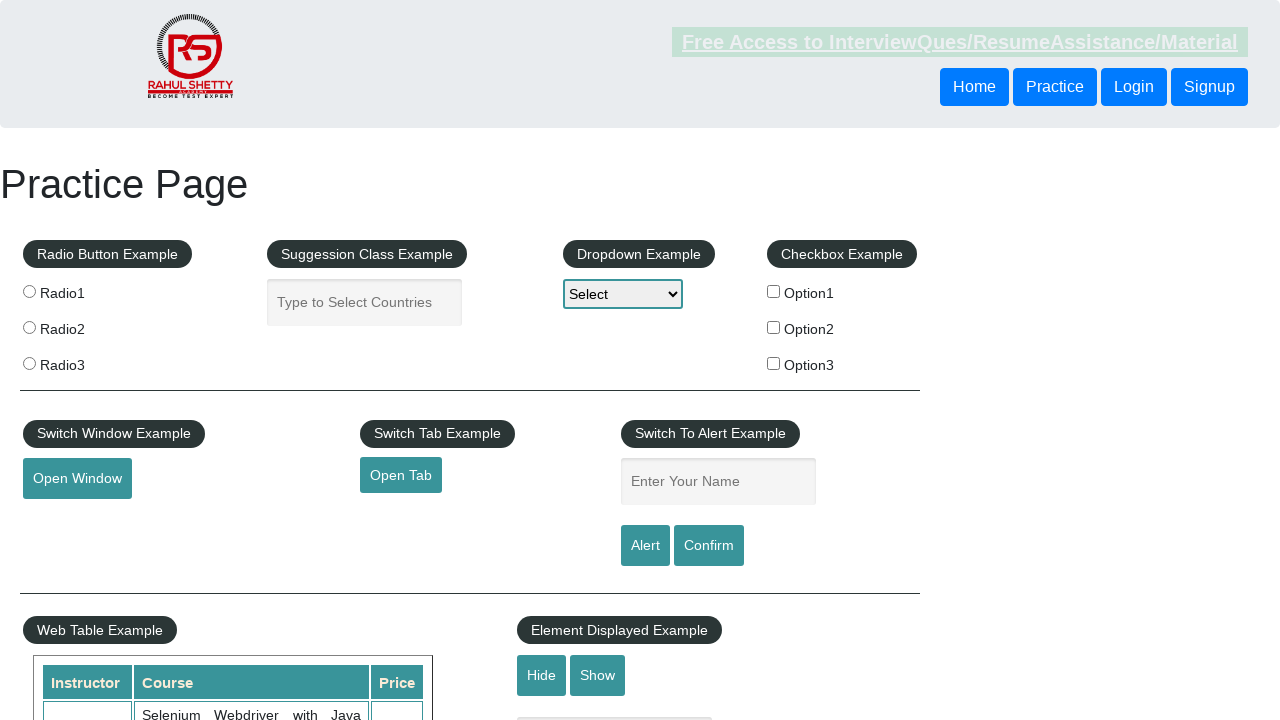

Filled name input field again with 'Sirisha' on input[name='enter-name']
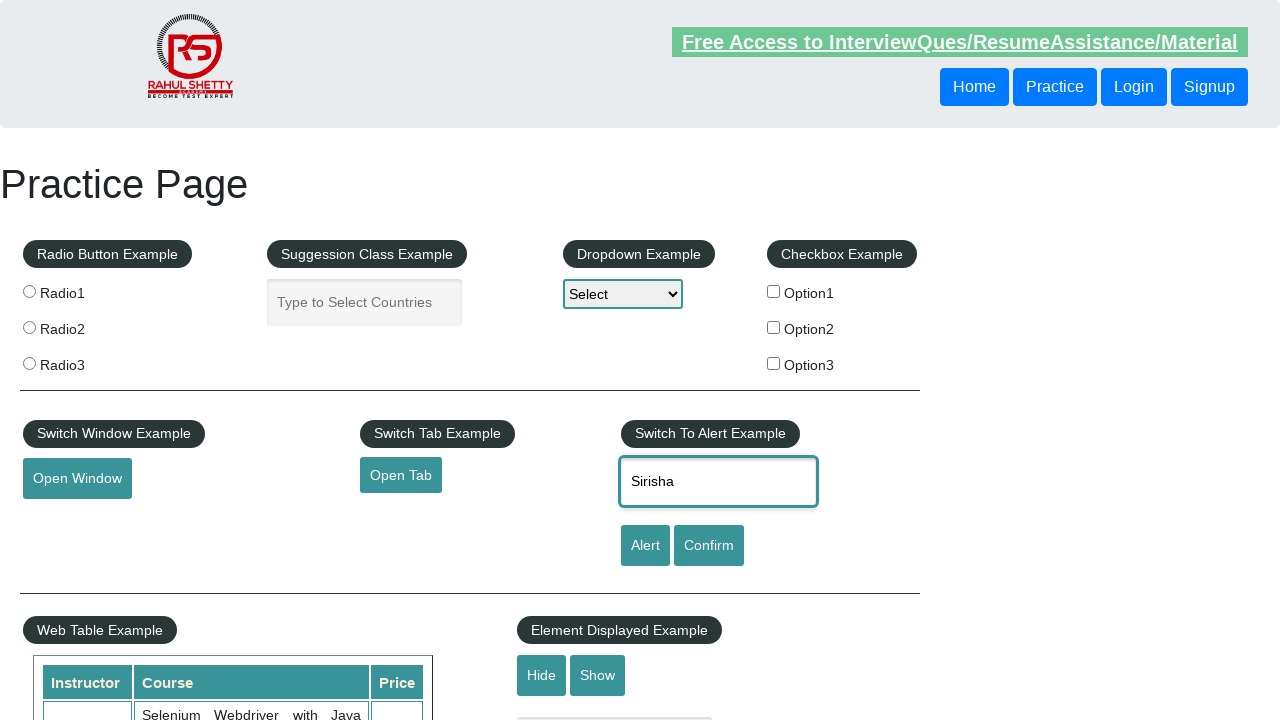

Set up dialog handler to dismiss confirm dialog
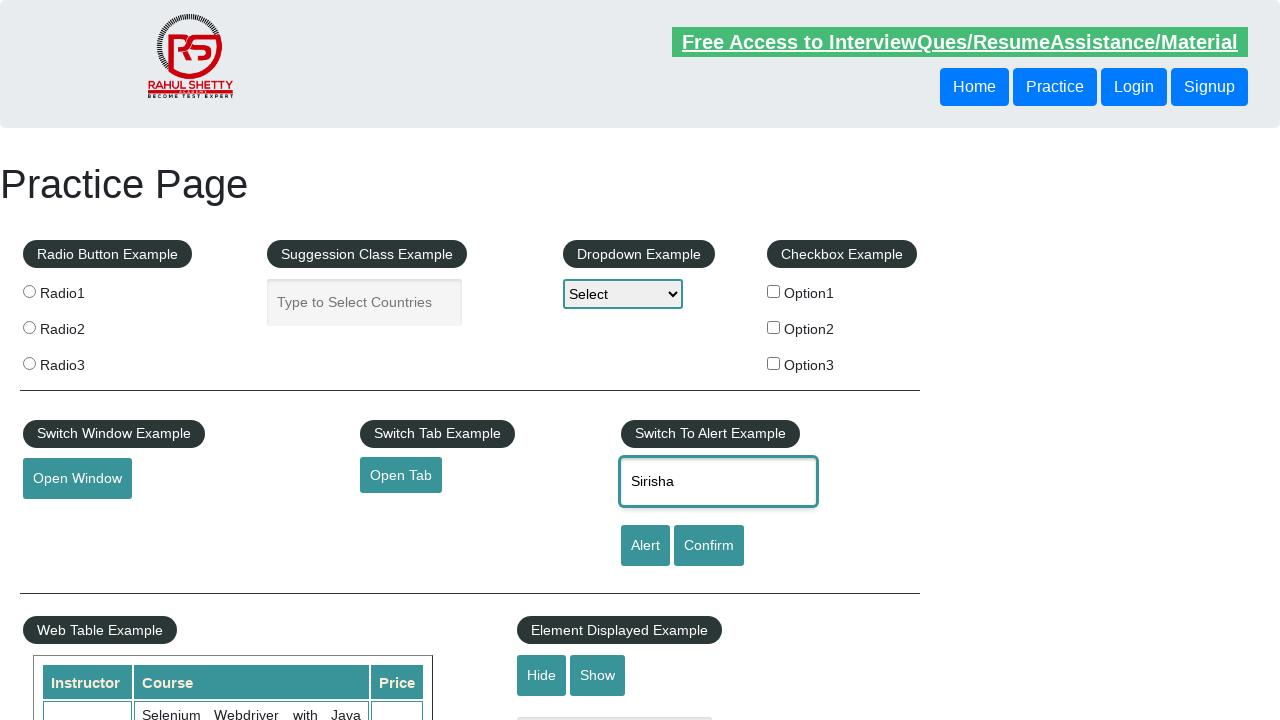

Clicked confirm button to trigger confirm dialog at (709, 546) on #confirmbtn
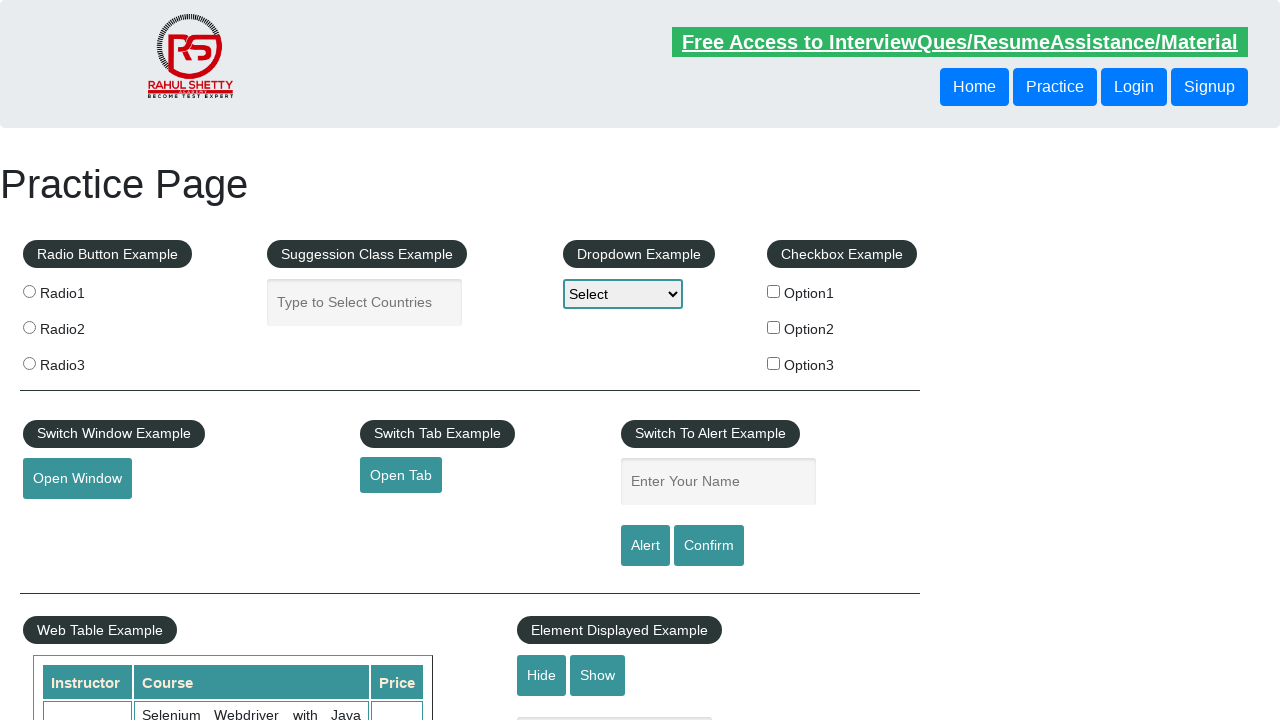

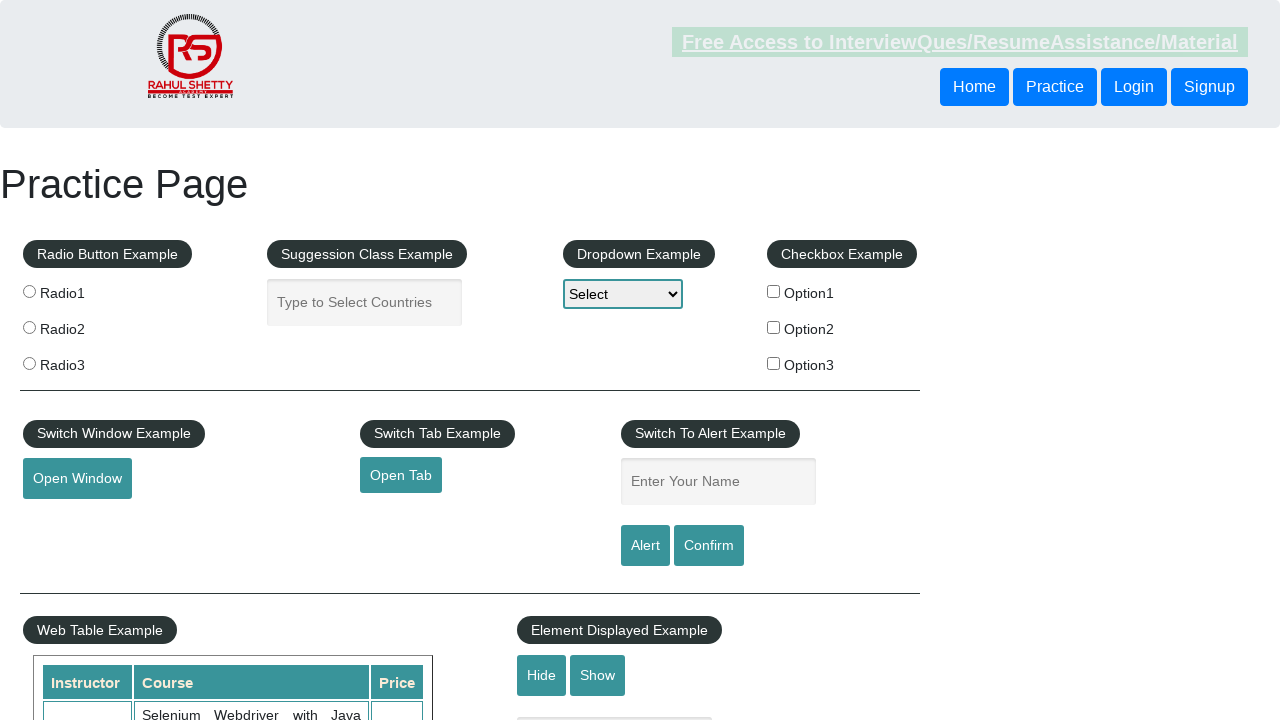